Tests the advanced search functionality on a Polish university research database by navigating to the search page, clicking on the unit form tab, opening advanced search filters, entering year range values, applying filters, and changing the page size of results.

Starting URL: https://dona.pwr.edu.pl/szukaj/

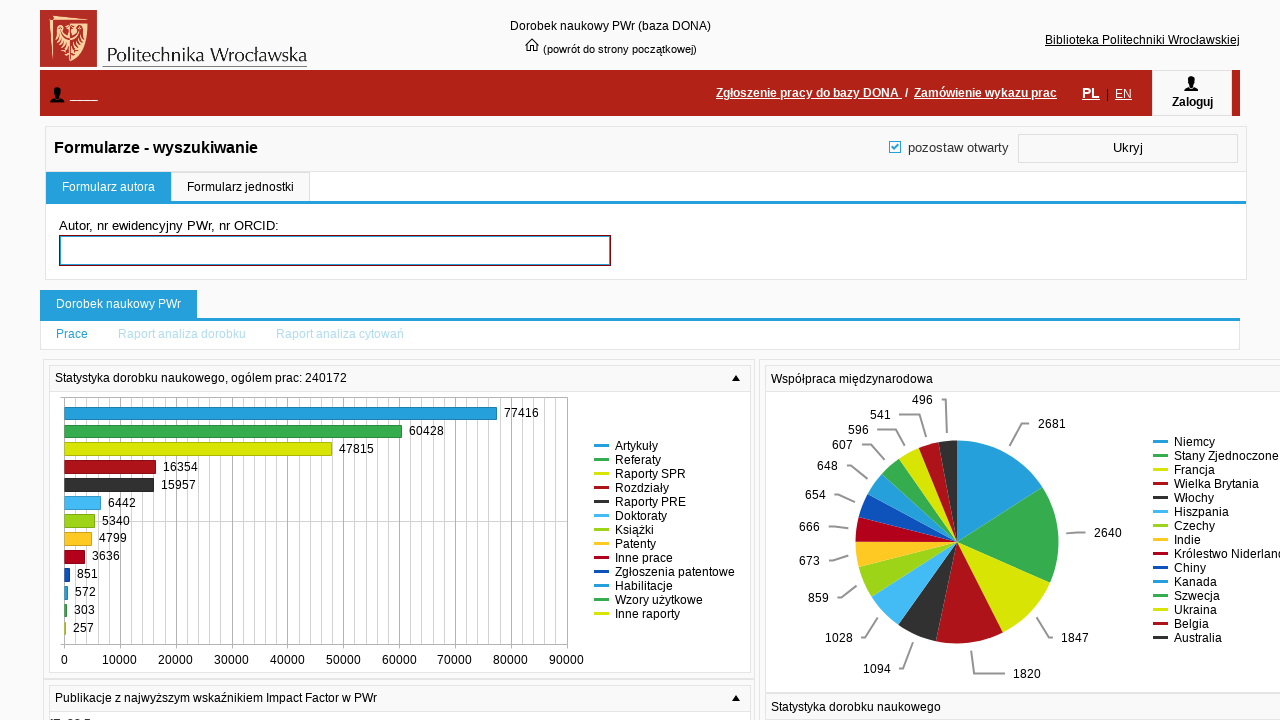

Unit Form tab selector loaded
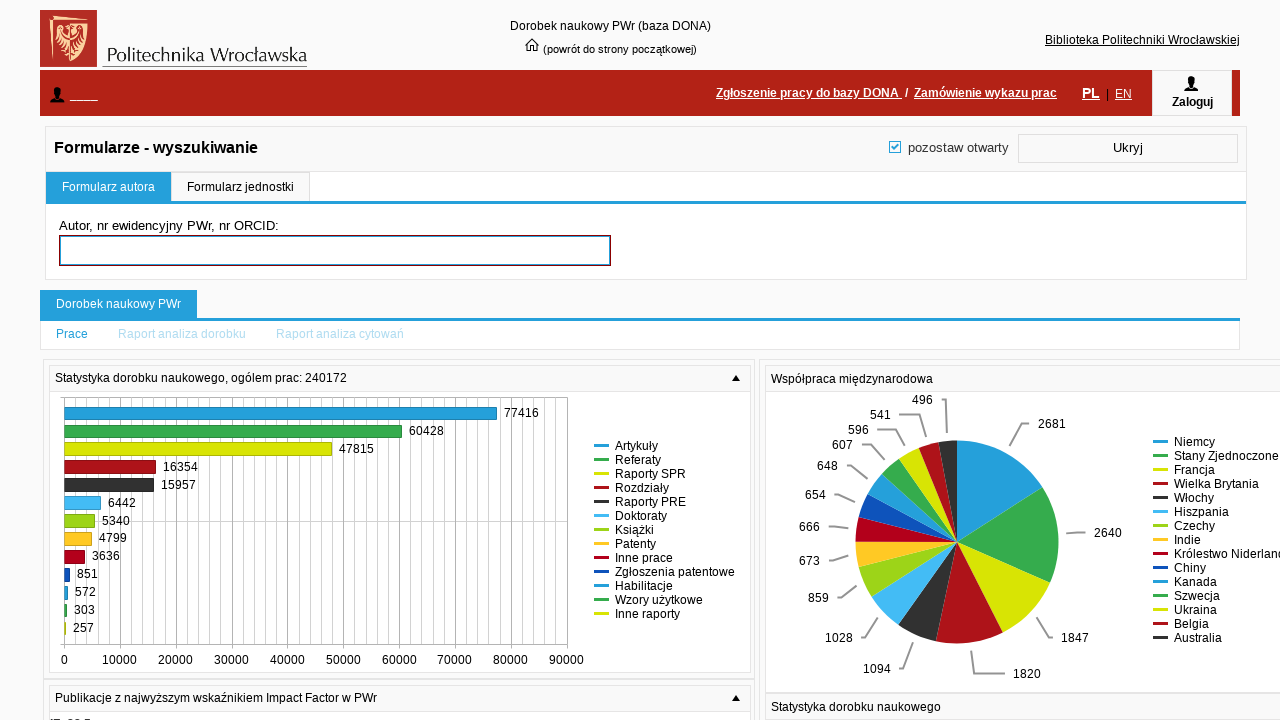

Clicked on Formularz jednostki (Unit Form) tab at (240, 186) on xpath=//span[.='Formularz jednostki']
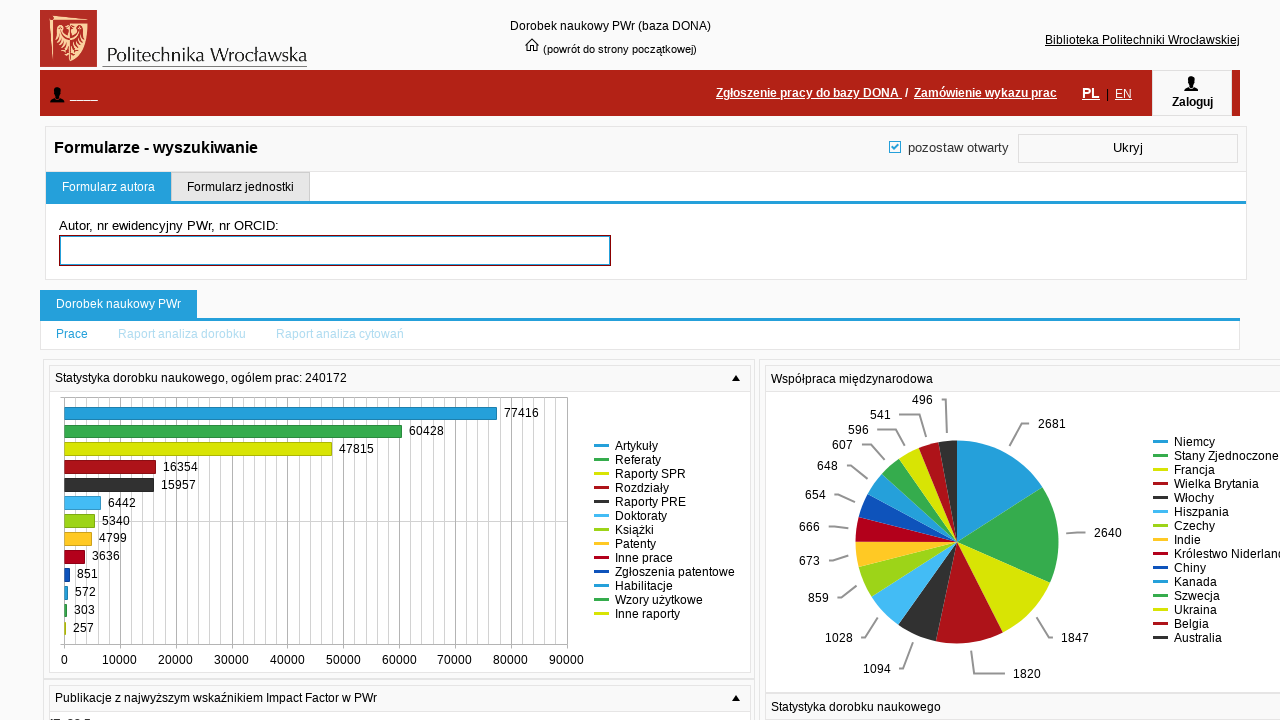

Advanced search button became visible
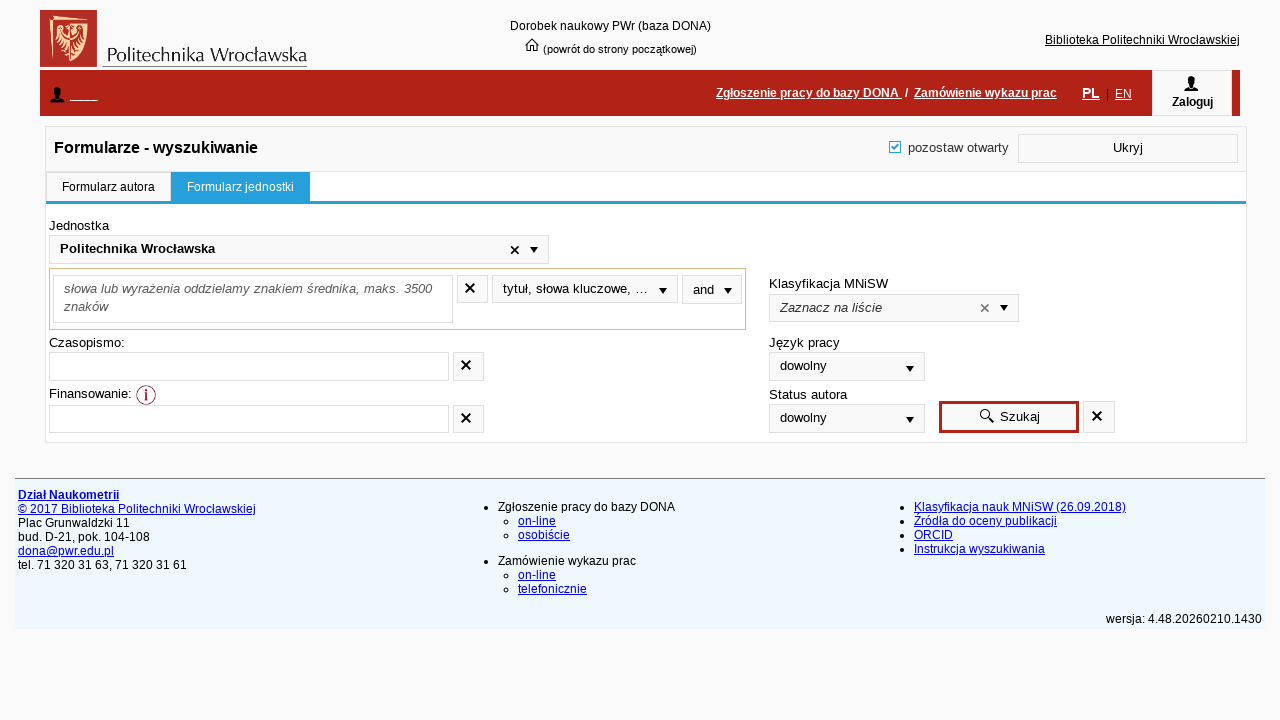

Clicked advanced search button to open filters at (1009, 417) on #RadDock_formularze_C_RadButton_szukaj_zaawansowane
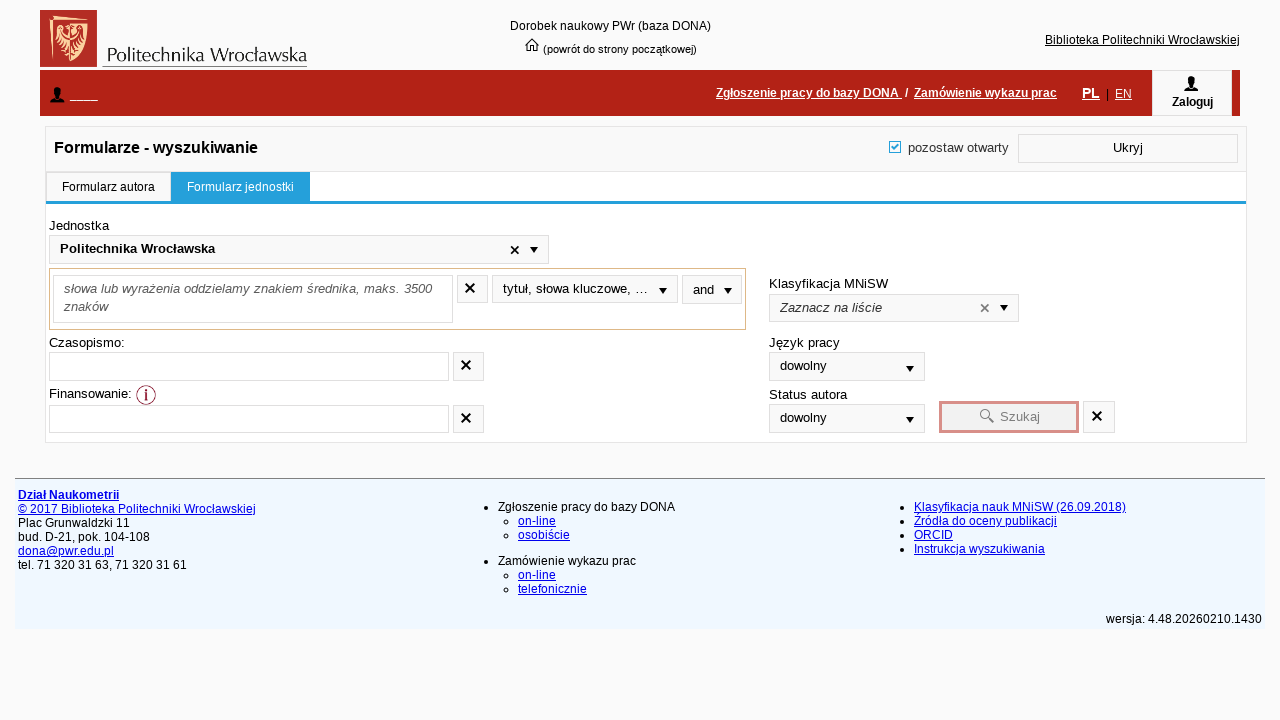

Year range input fields became available
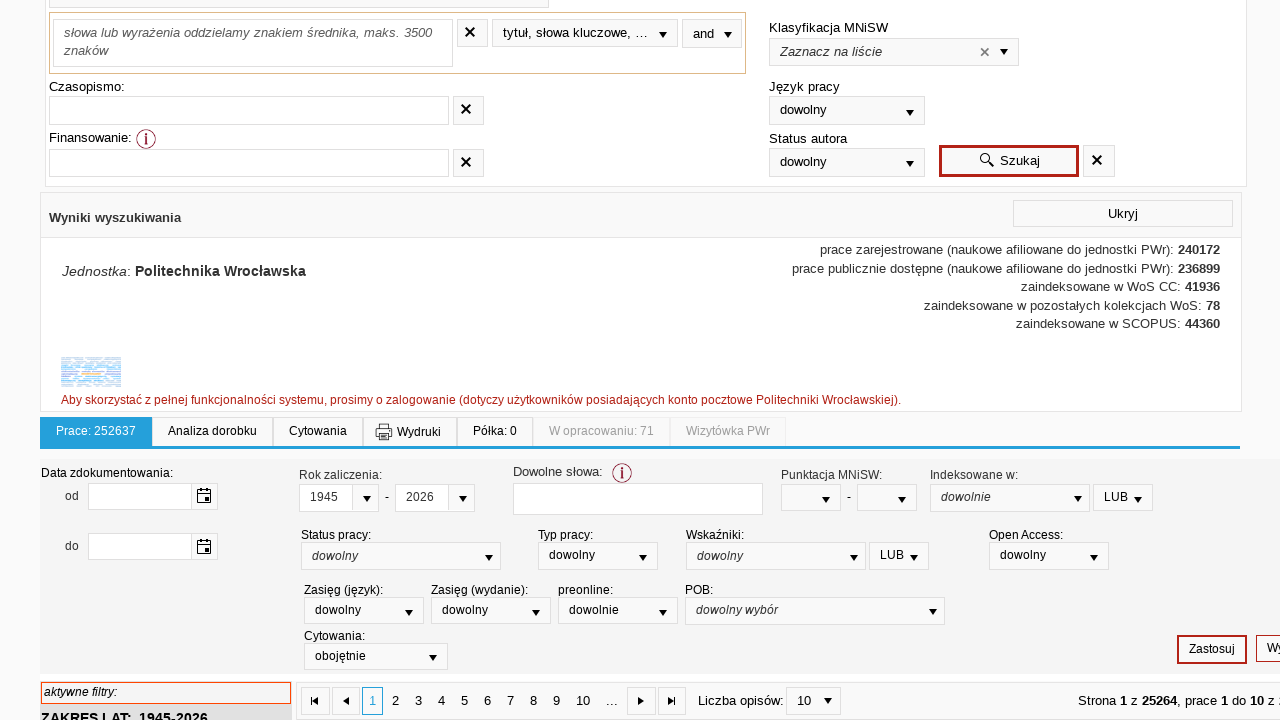

Filled starting year field with 2020 on #RadComboBox_rok_zal_od_Input
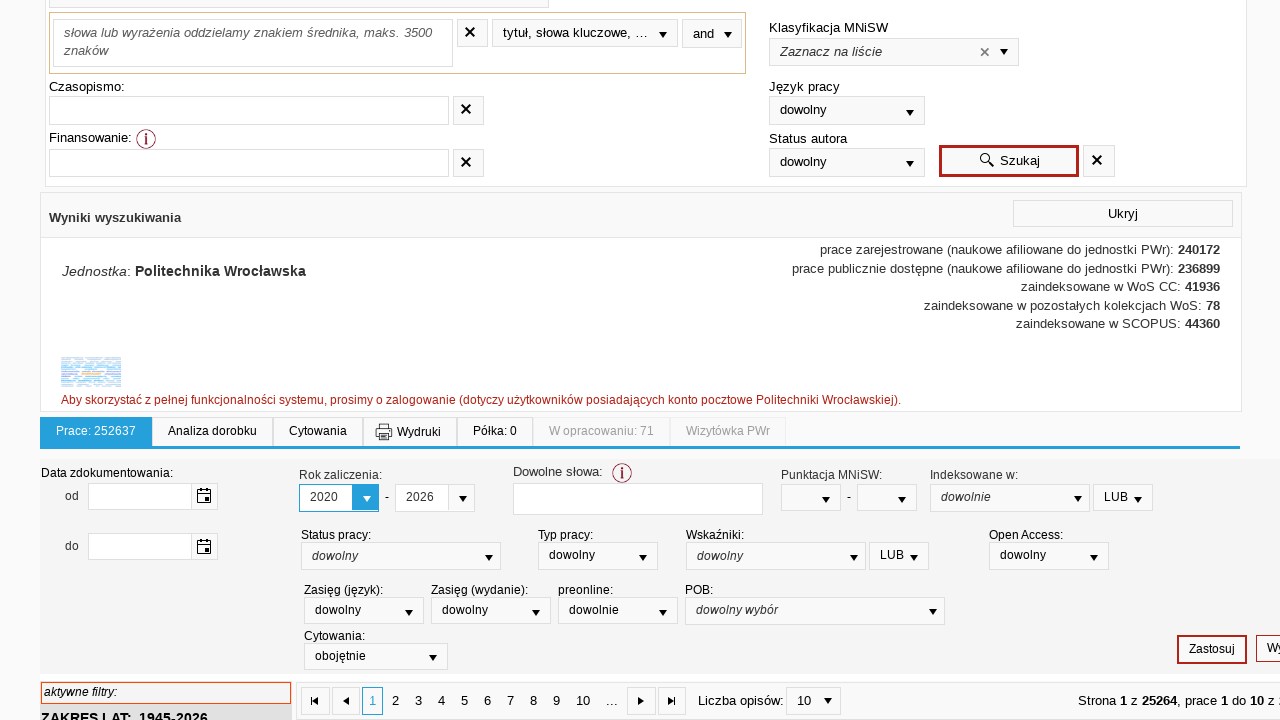

Filled ending year field with 2020 on #RadComboBox_rok_zal_do_Input
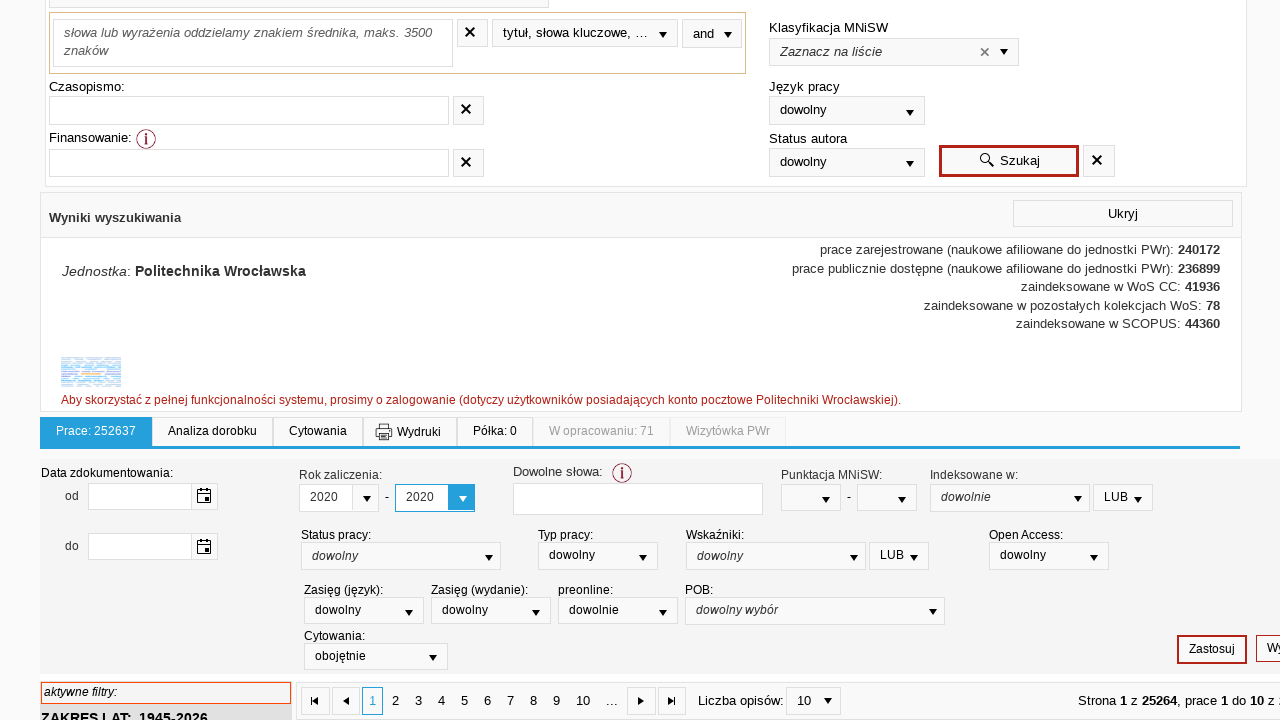

Apply filters button became visible
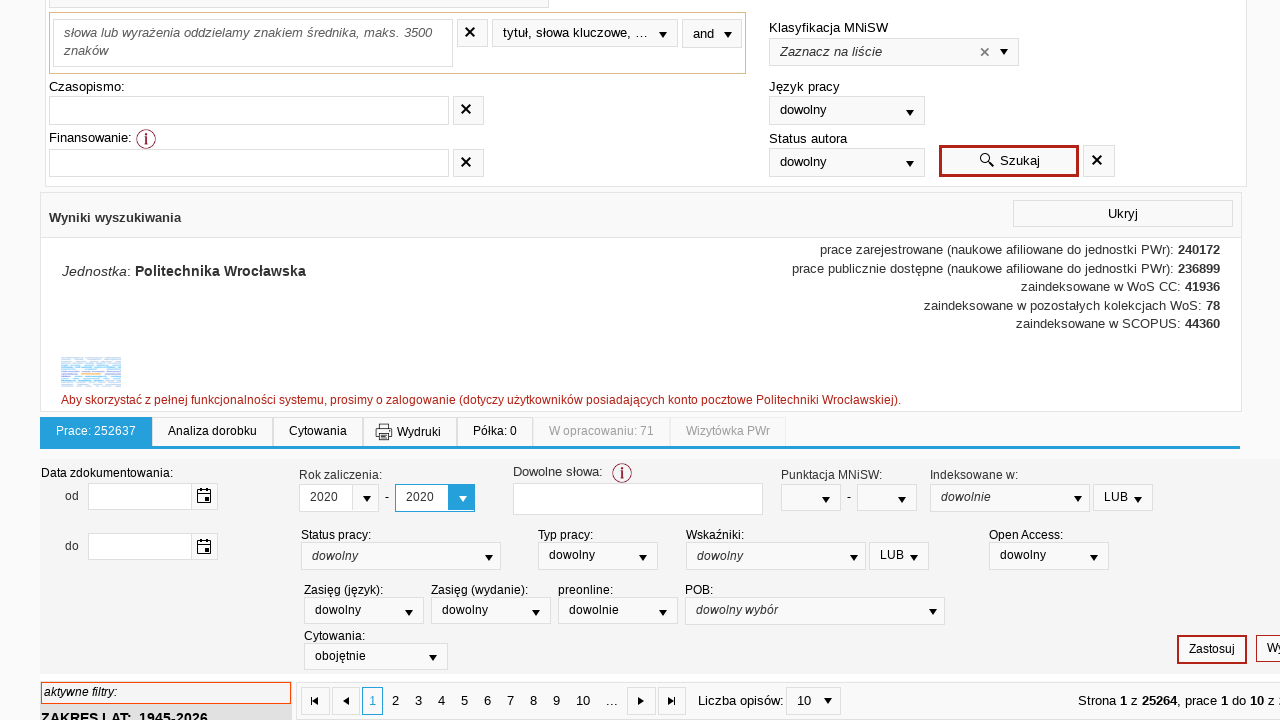

Clicked apply filters button with year range 2020-2020 at (1212, 649) on #RadButton_filtry_zastosuj > span:nth-child(1)
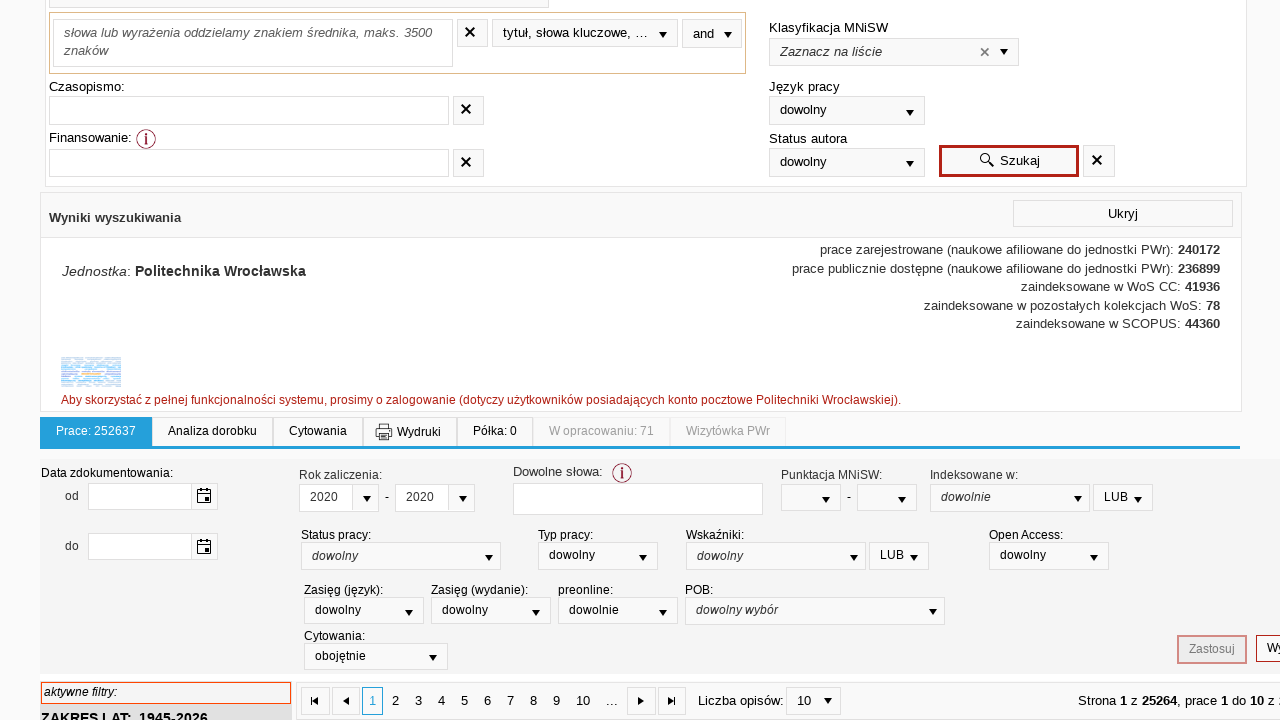

Page size dropdown became visible
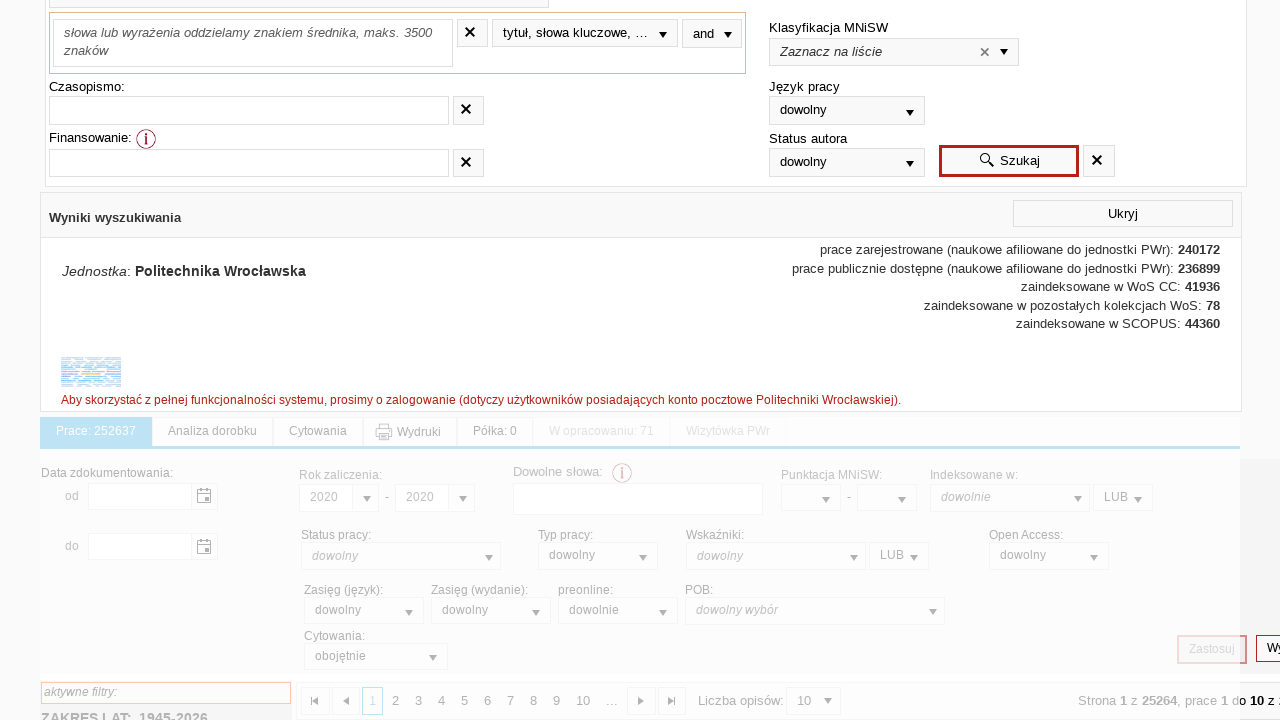

Clicked page size dropdown to open options at (814, 524) on #RadGrid_glowny_ctl00_ctl03_ctl01_PageSizeDropDownList
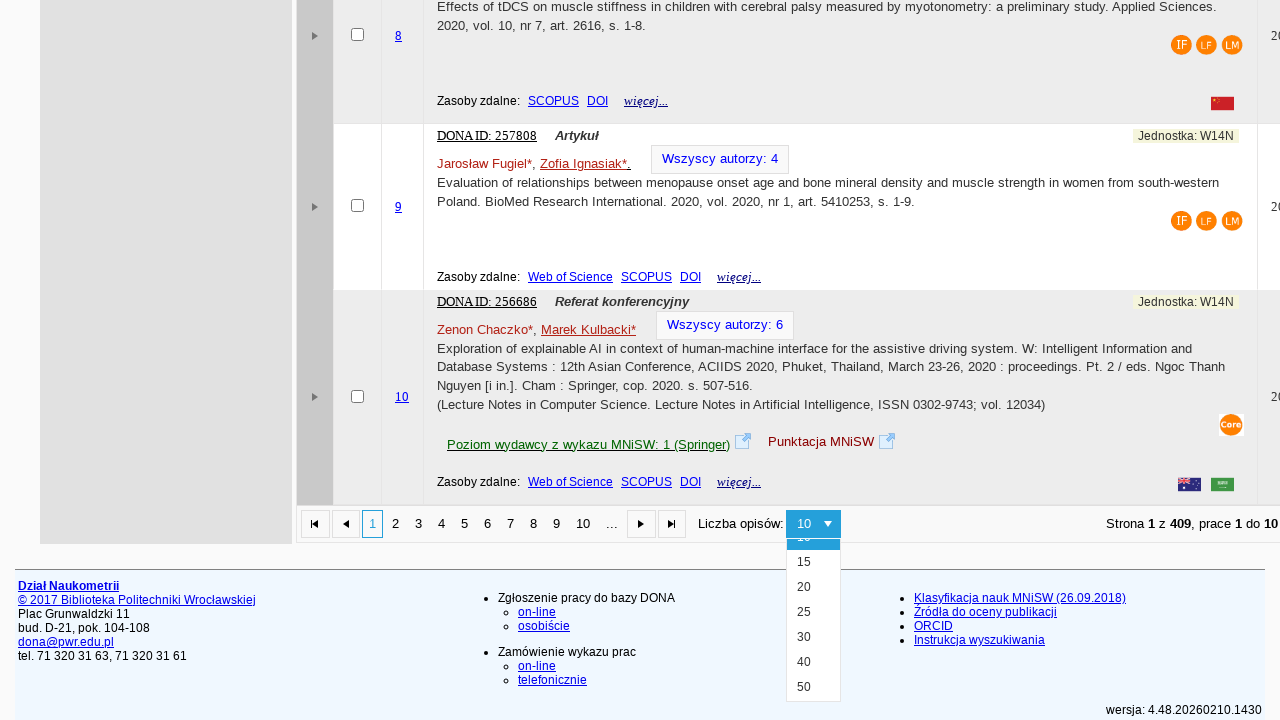

Page size dropdown menu appeared
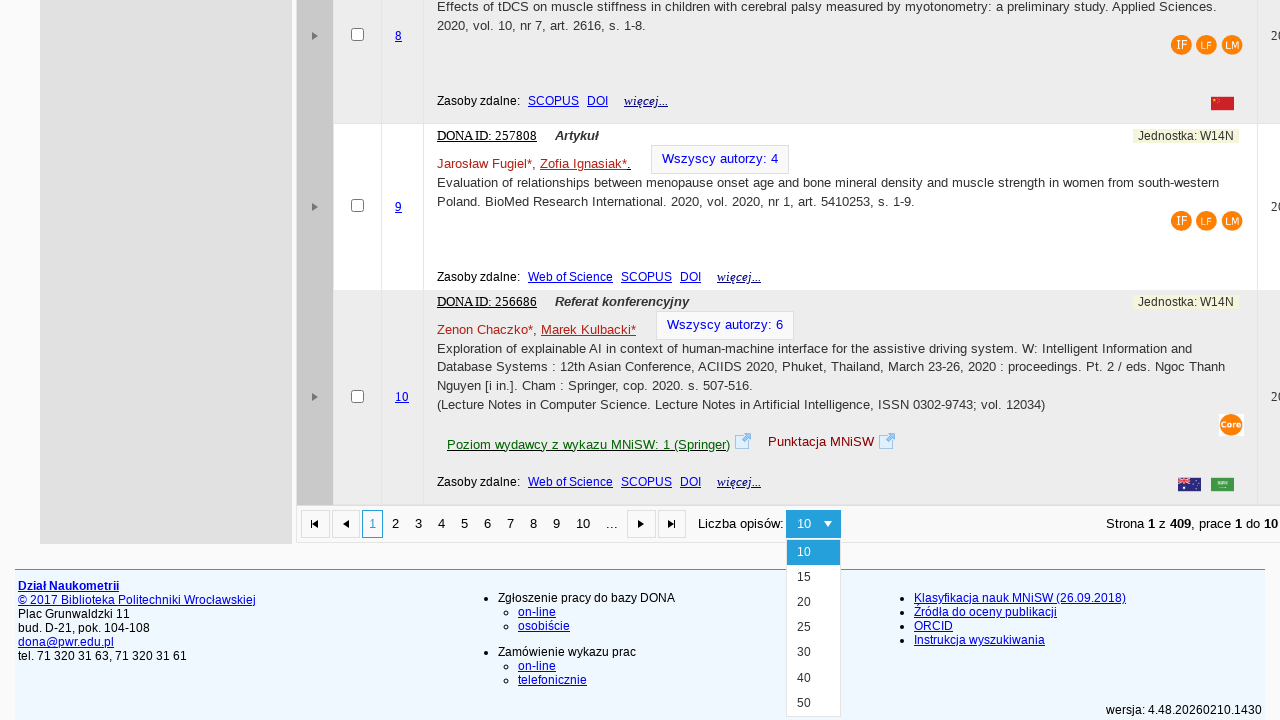

Selected 30 items per page from dropdown at (814, 653) on xpath=//li[.='30']
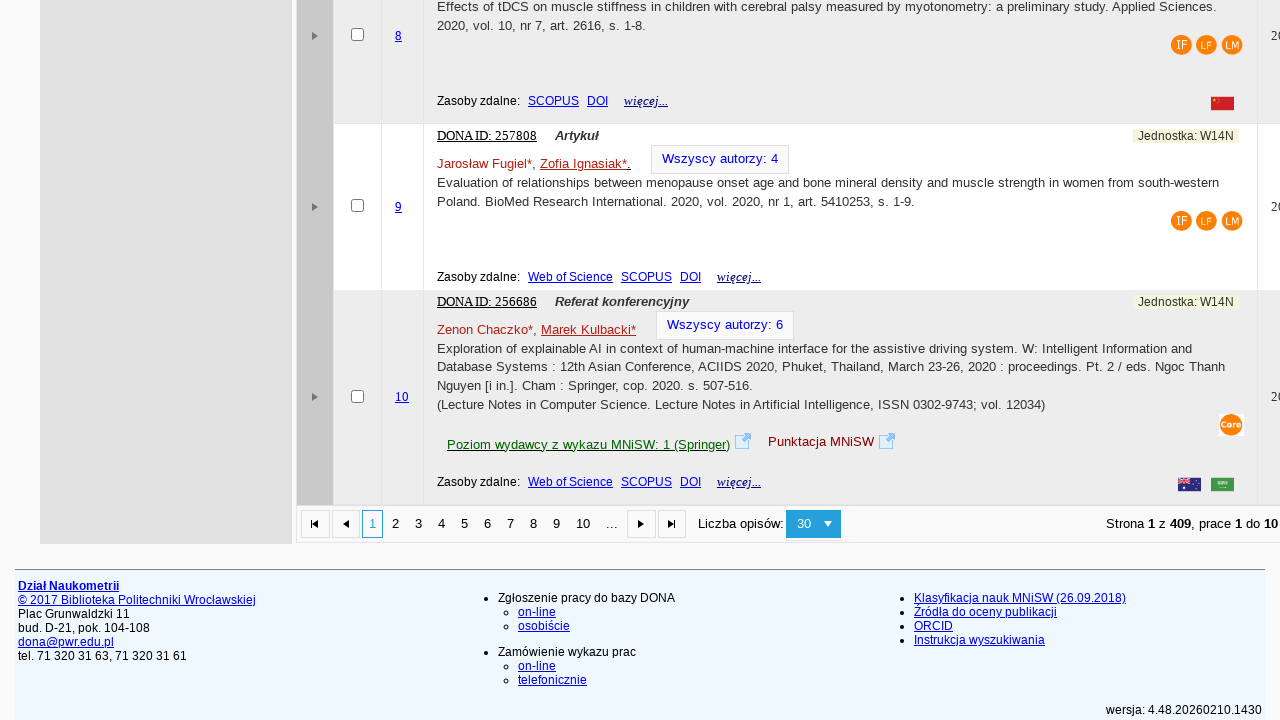

Loading panel appeared
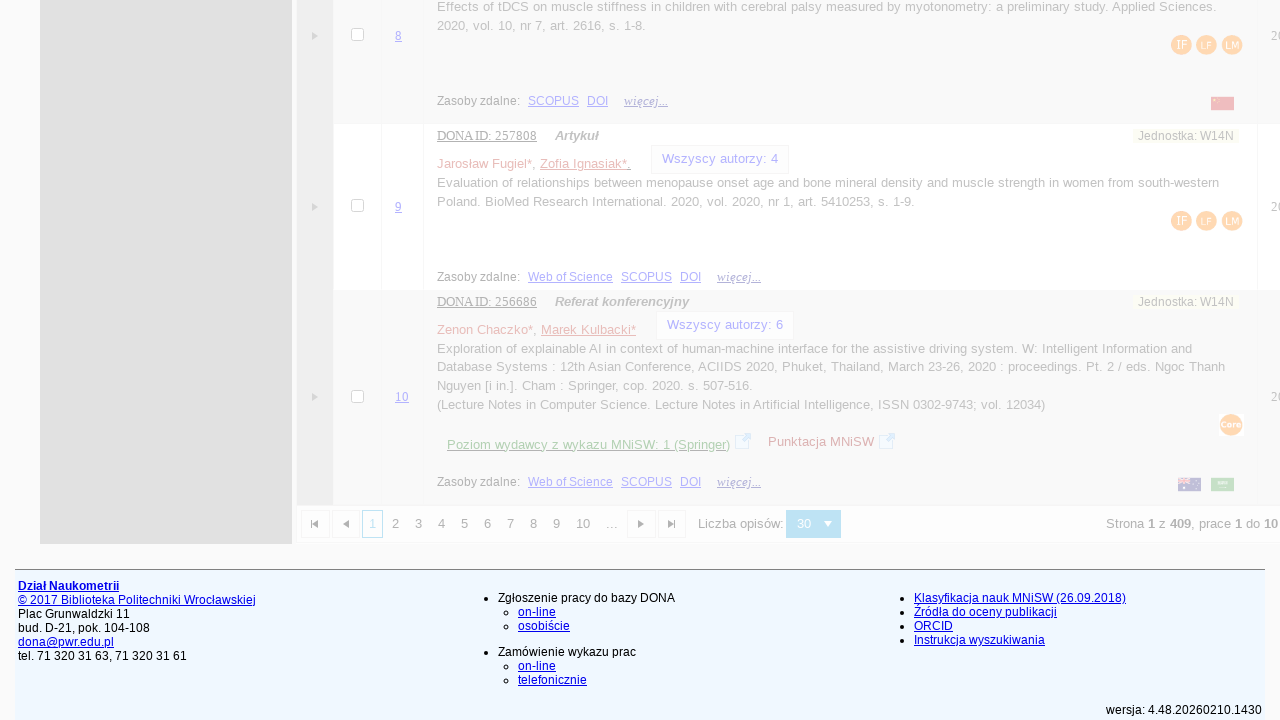

Loading panel disappeared and results finished loading
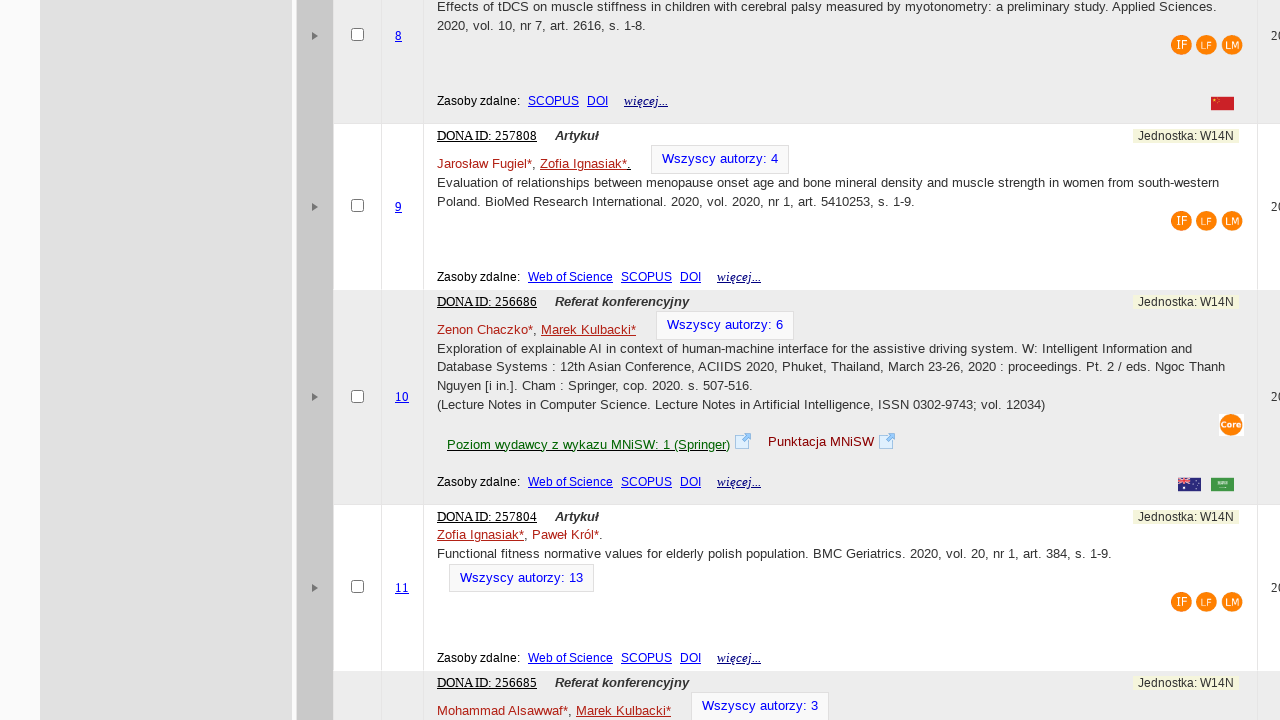

Search results table body loaded and verified
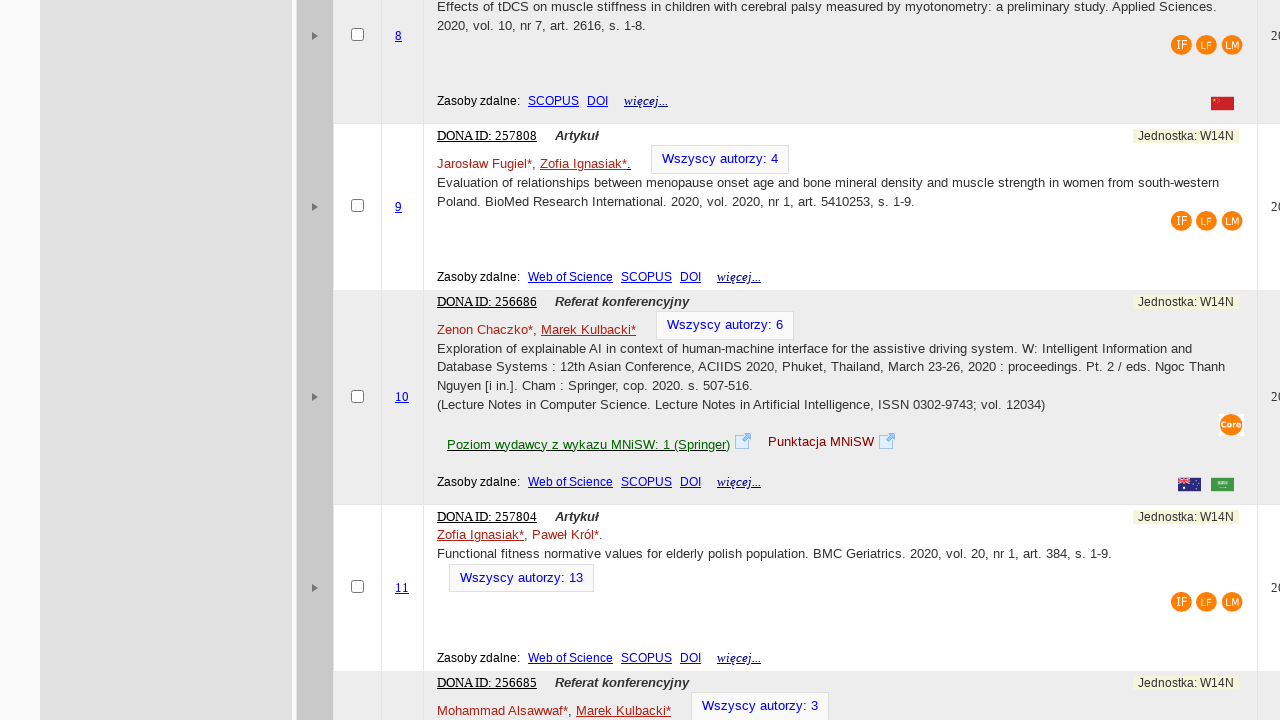

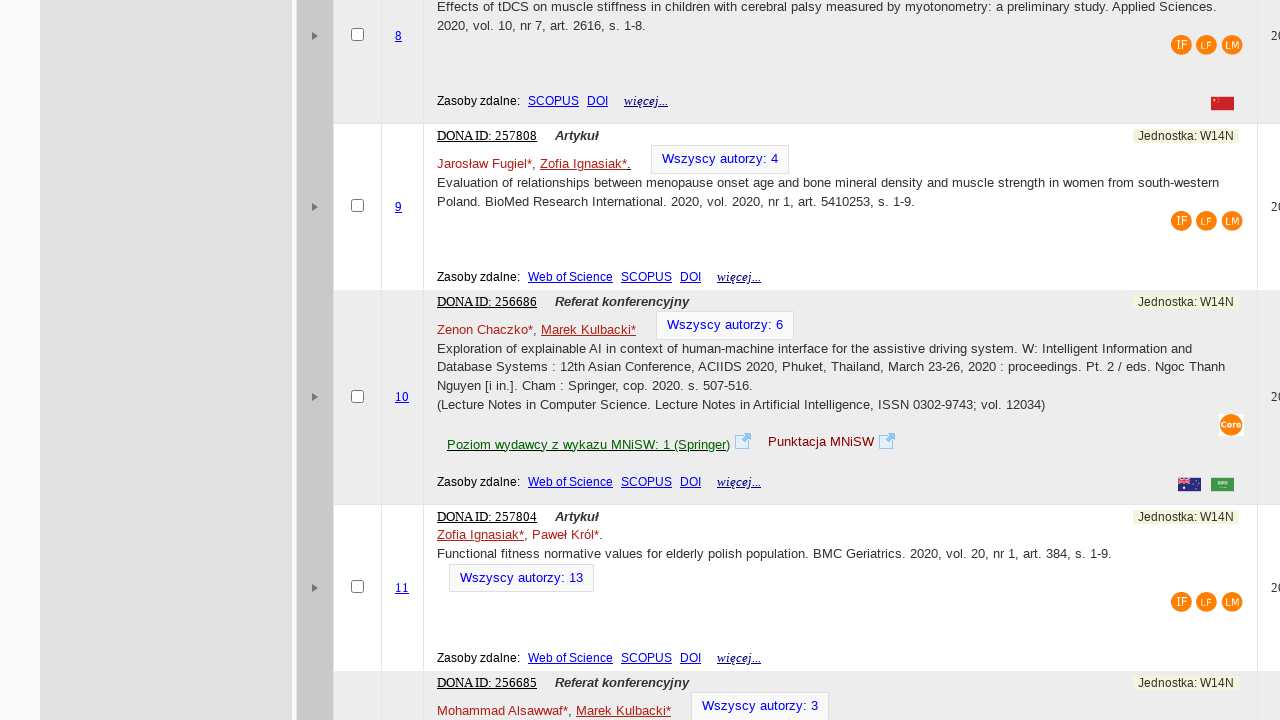